Navigates to a page with loading images and waits for specific image elements to load

Starting URL: https://bonigarcia.dev/selenium-webdriver-java/loading-images.html

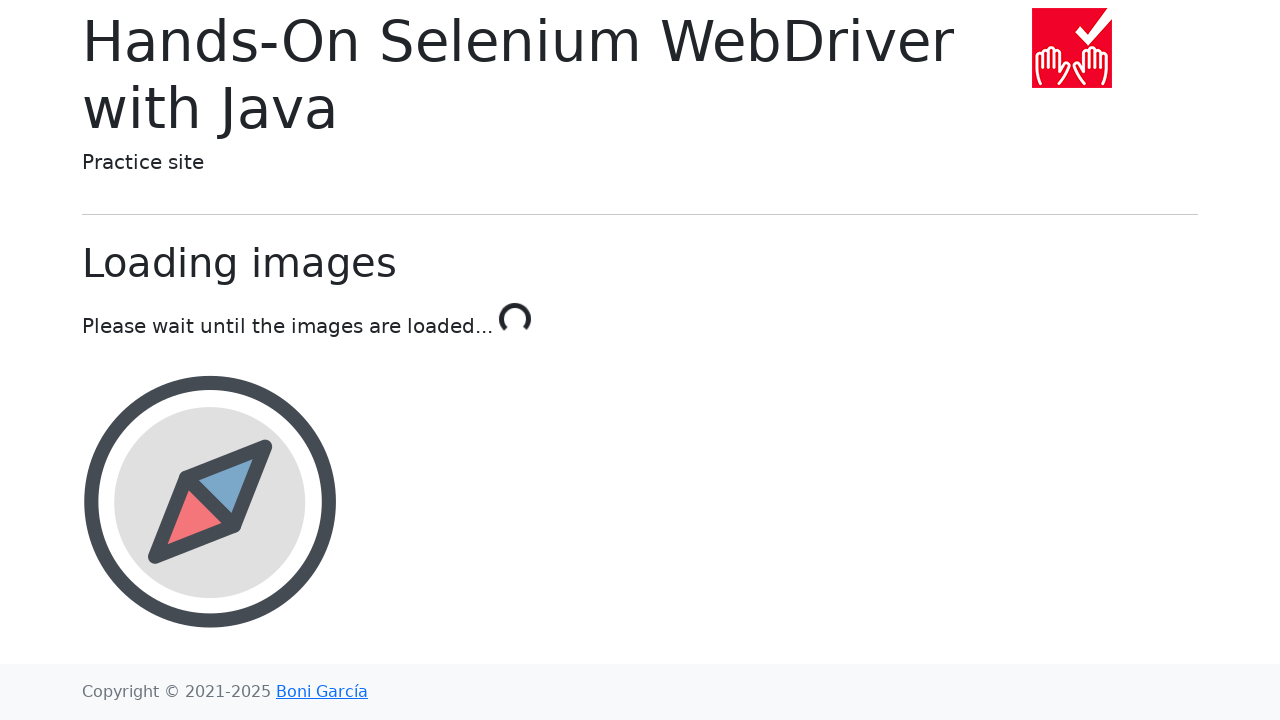

Navigated to loading images page
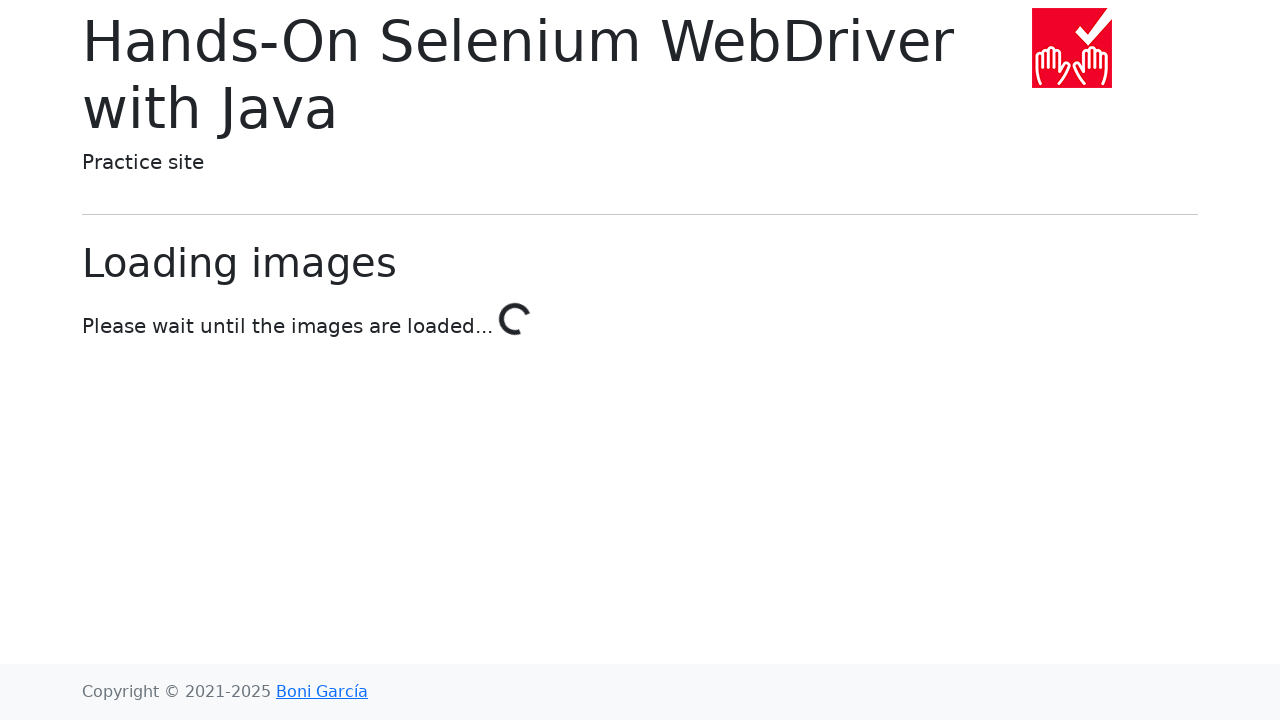

Landscape image element loaded and is visible
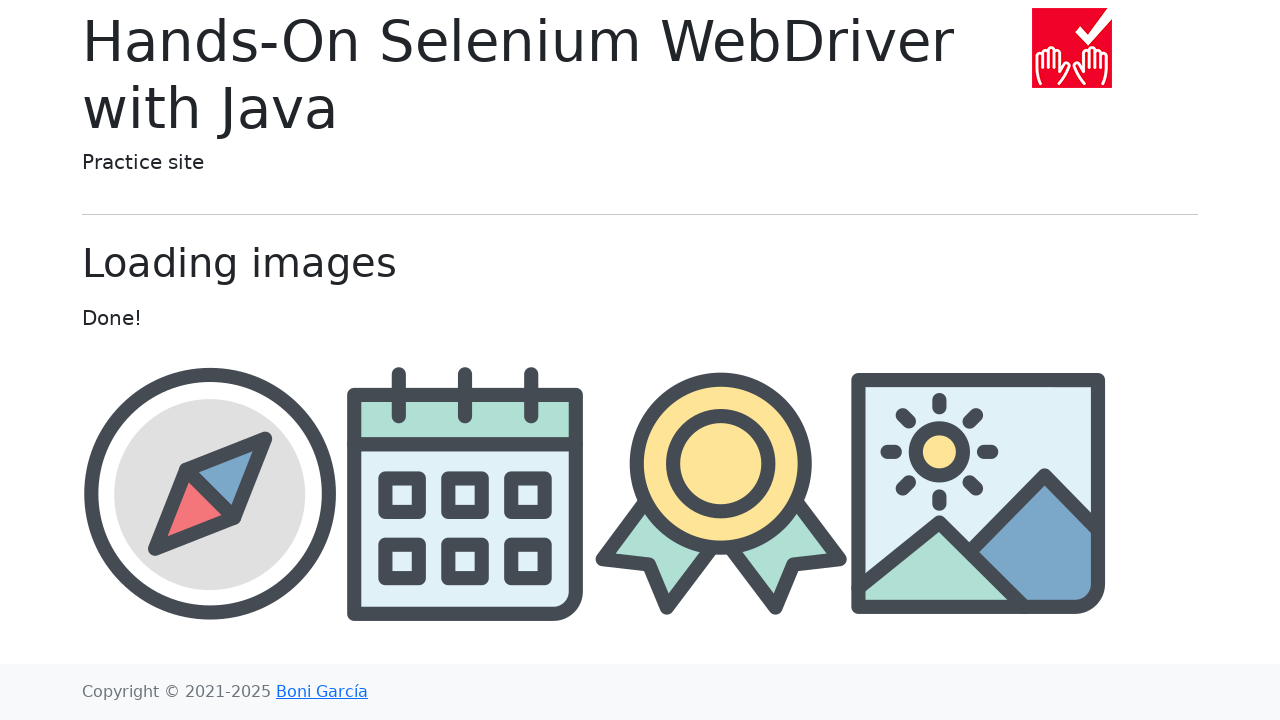

Retrieved src attribute from award image: img/award.png
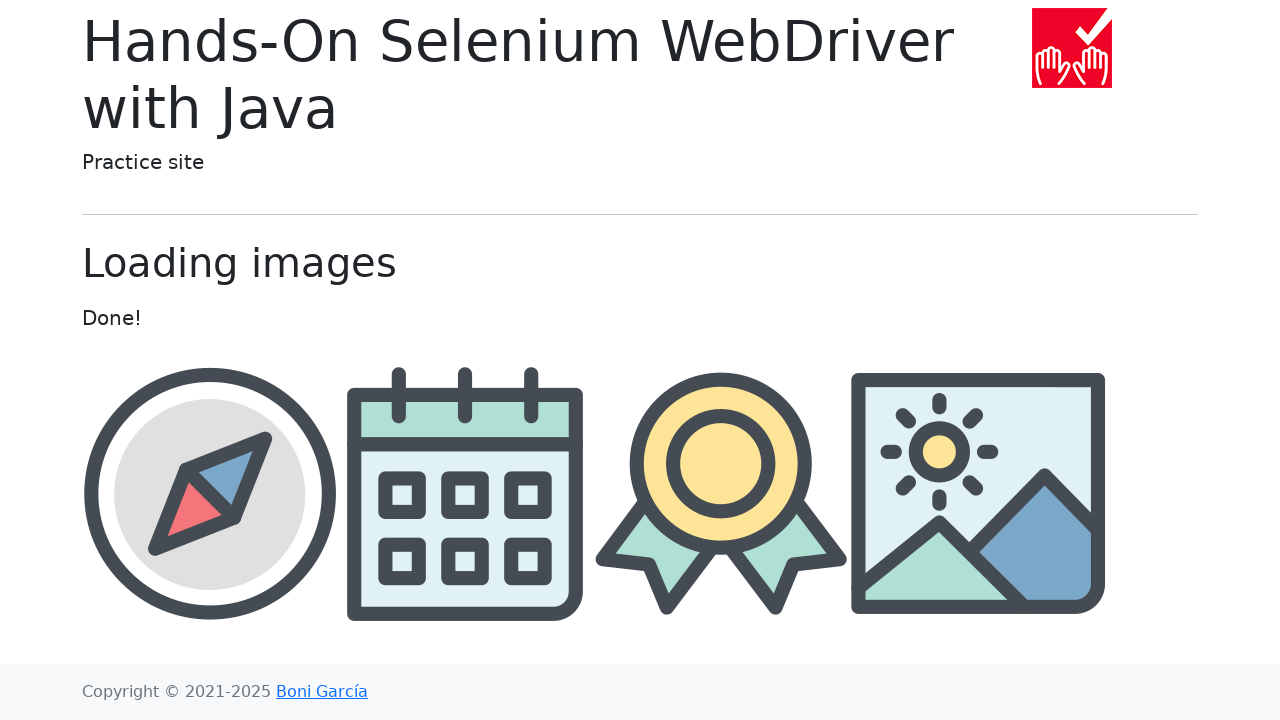

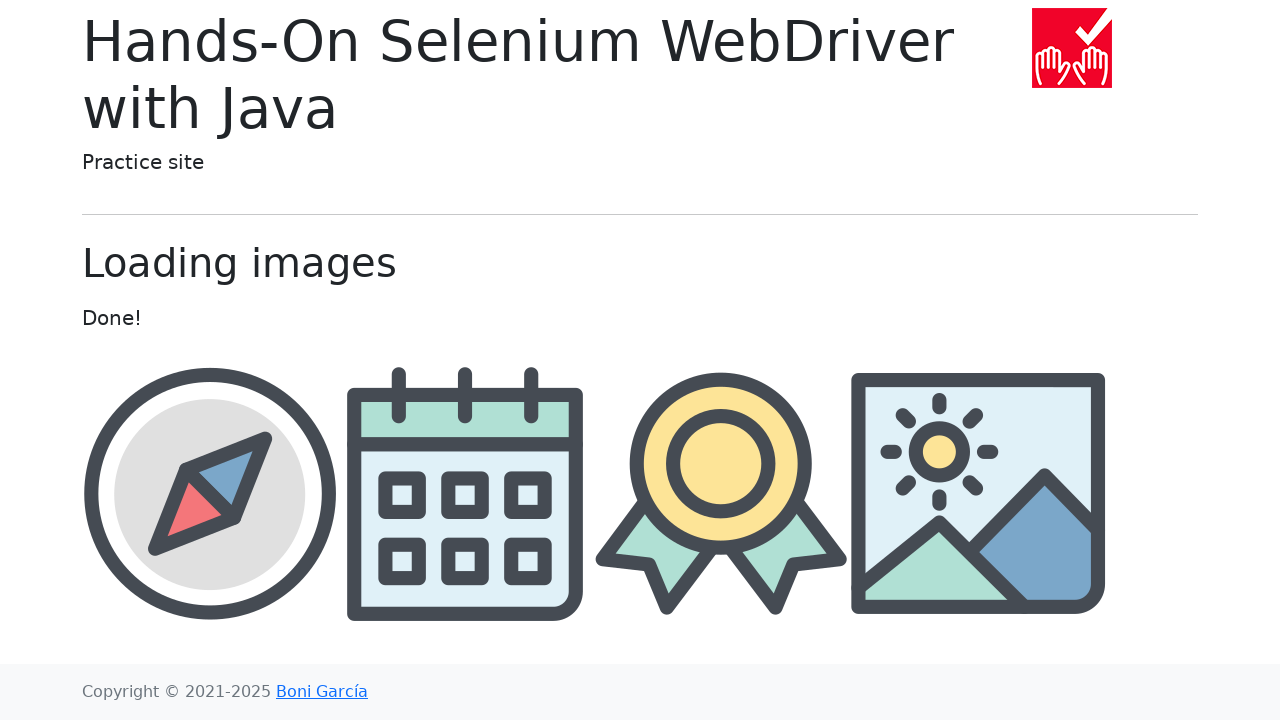